Tests opening and closing the sidebar navigation menu

Starting URL: https://centz.herokuapp.com/

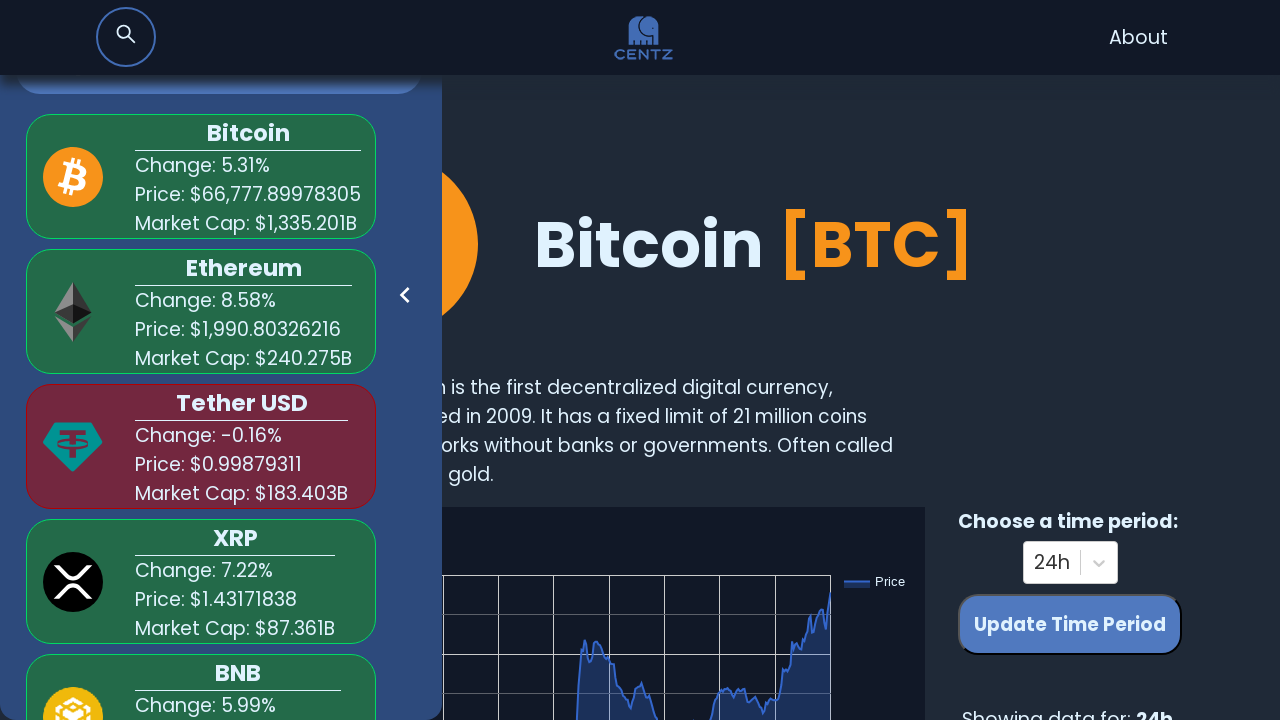

Clicked logo to navigate to homepage at (644, 38) on xpath=//*[@id="root"]/nav/a/img
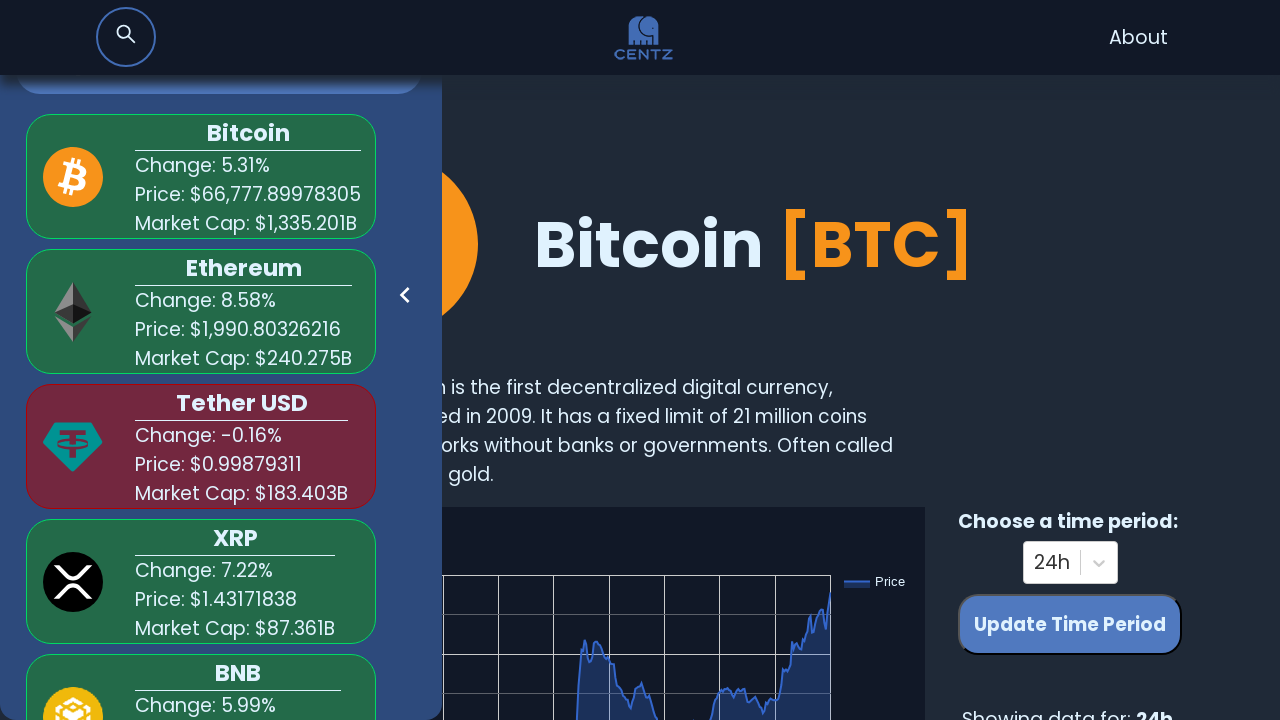

Clicked first menu item to open sidebar at (405, 300) on xpath=//*[@id="root"]/div/div/div/nav/ul/div[1]/a
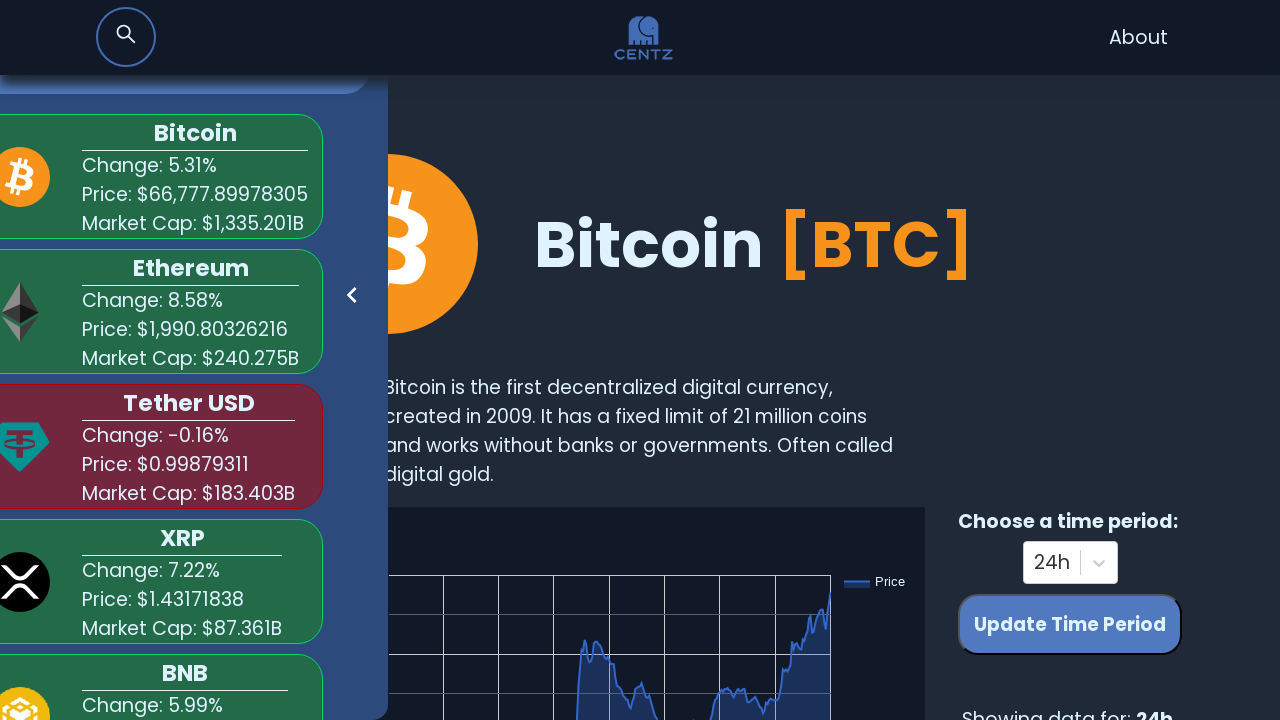

Clicked close button to close sidebar at (48, 435) on xpath=//*[@id="root"]/div/div/div/div[1]/a
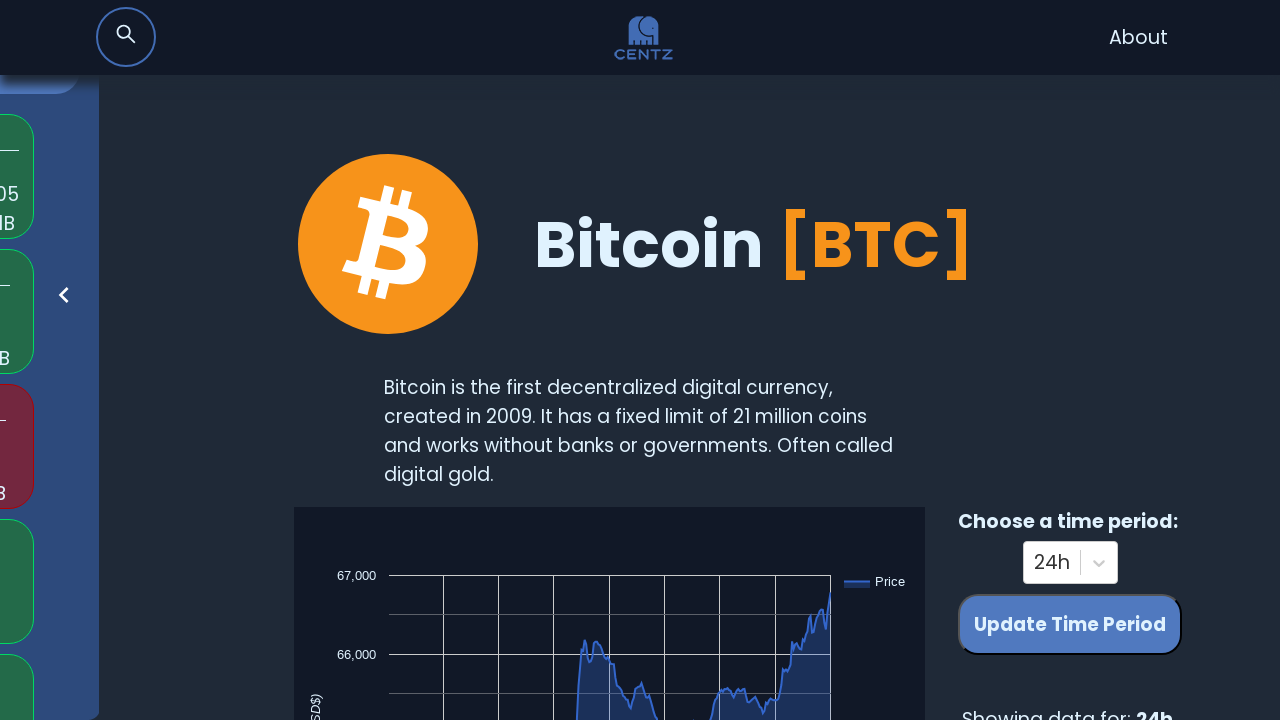

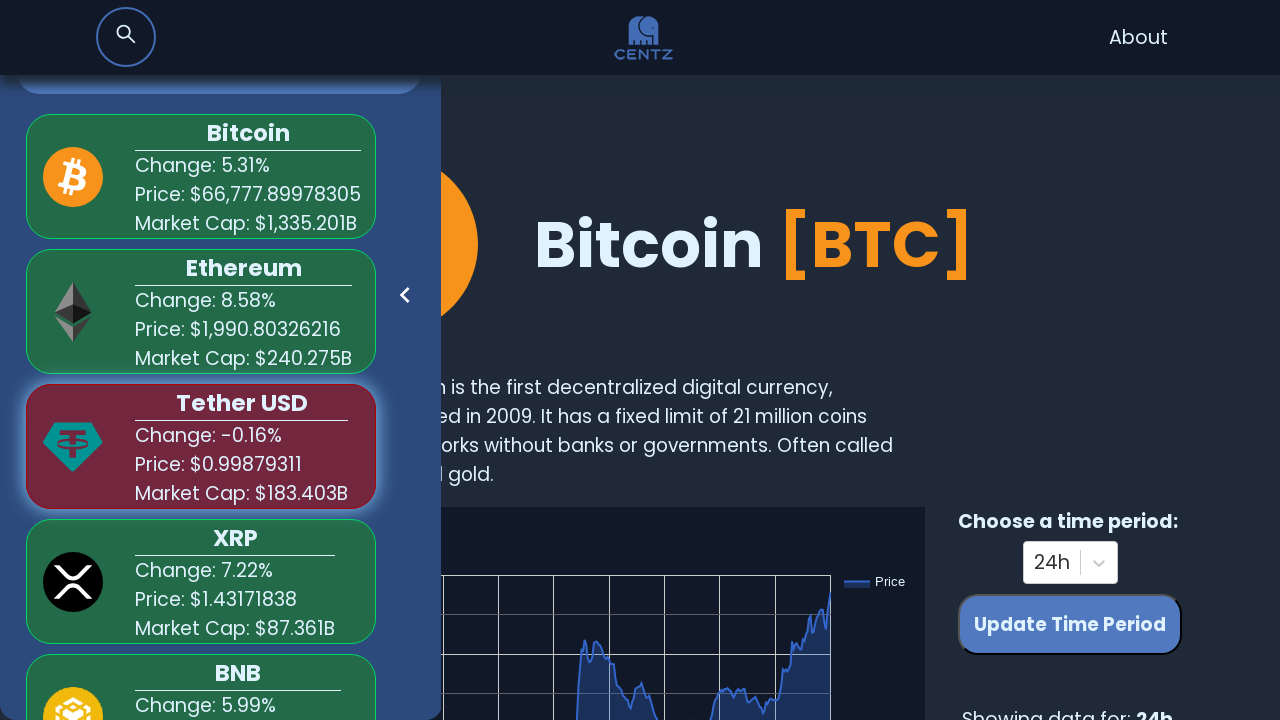